Tests progress bar by starting it, waiting until it reaches approximately 49%, then stopping it.

Starting URL: https://demoqa.com/progress-bar

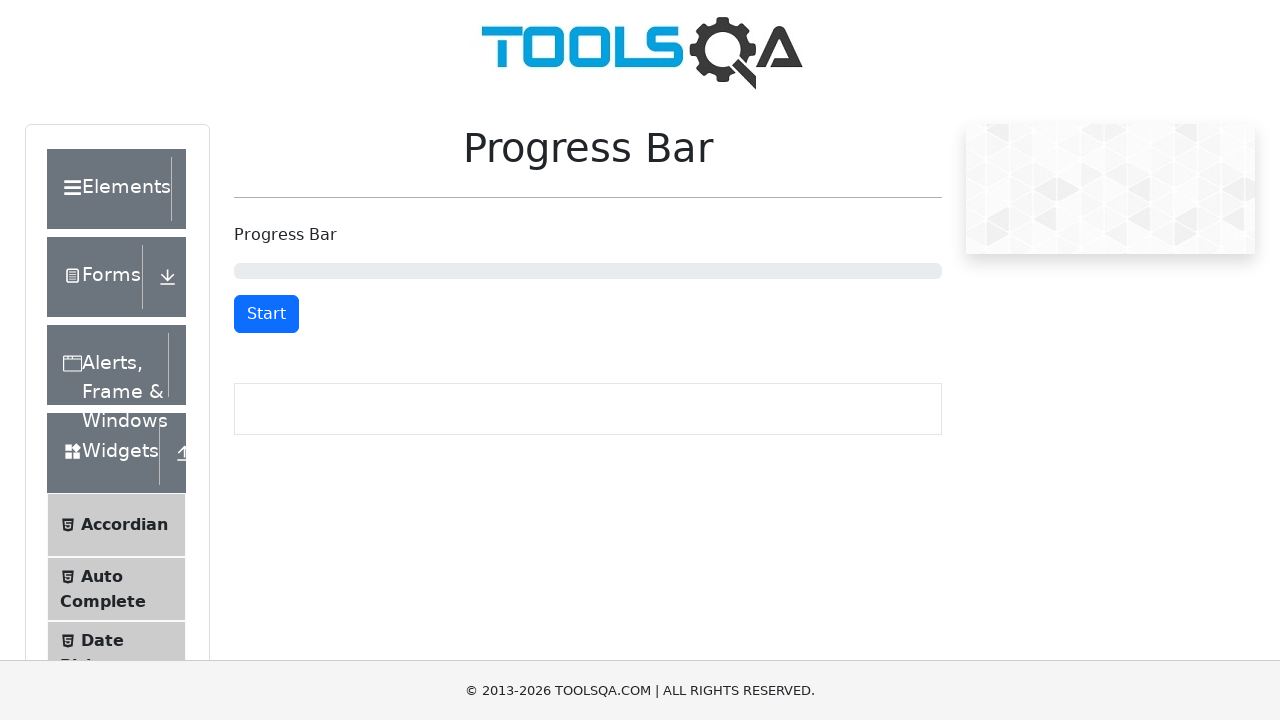

Located start/stop button
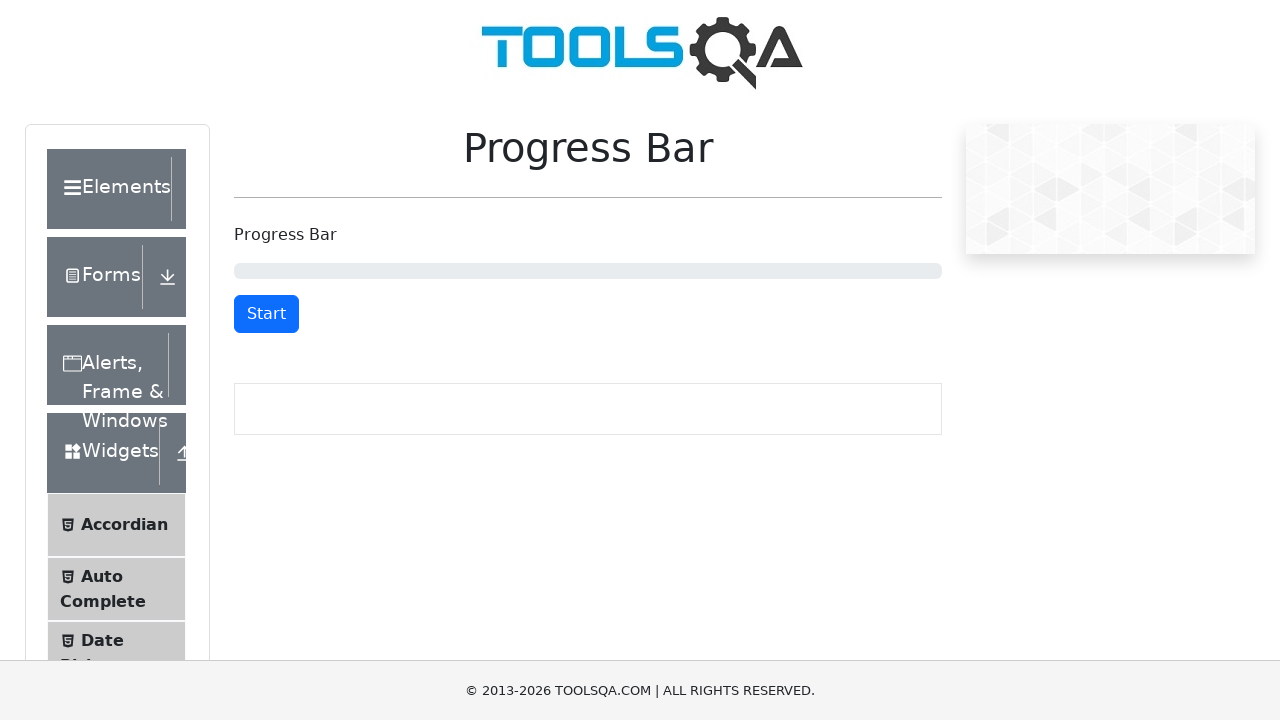

Located progress bar element
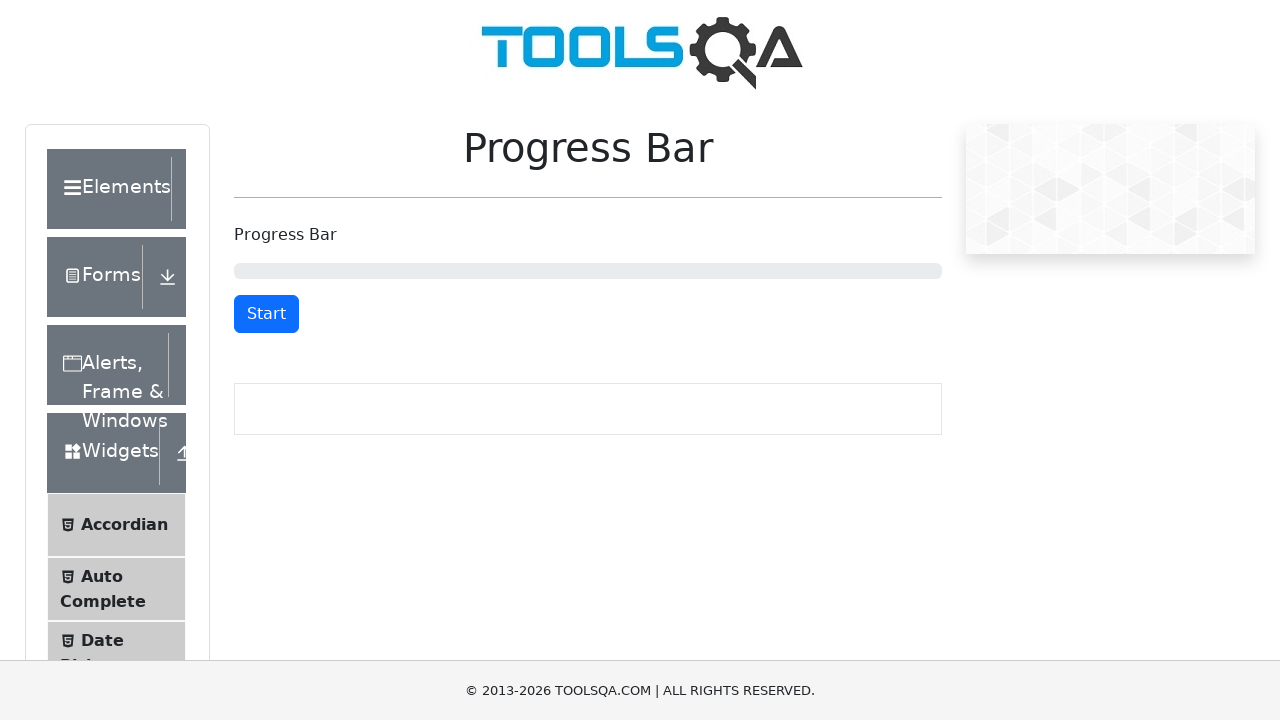

Clicked start button to begin progress bar at (266, 314) on #startStopButton
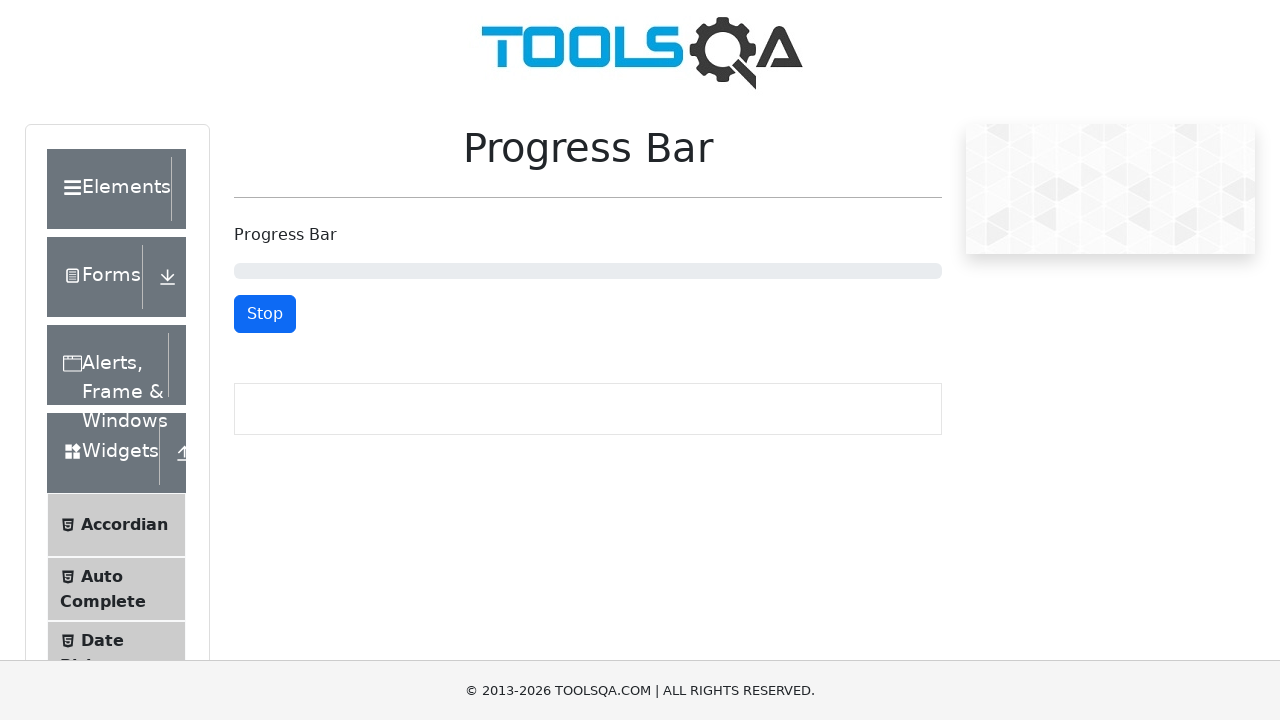

Progress bar reached approximately 49%
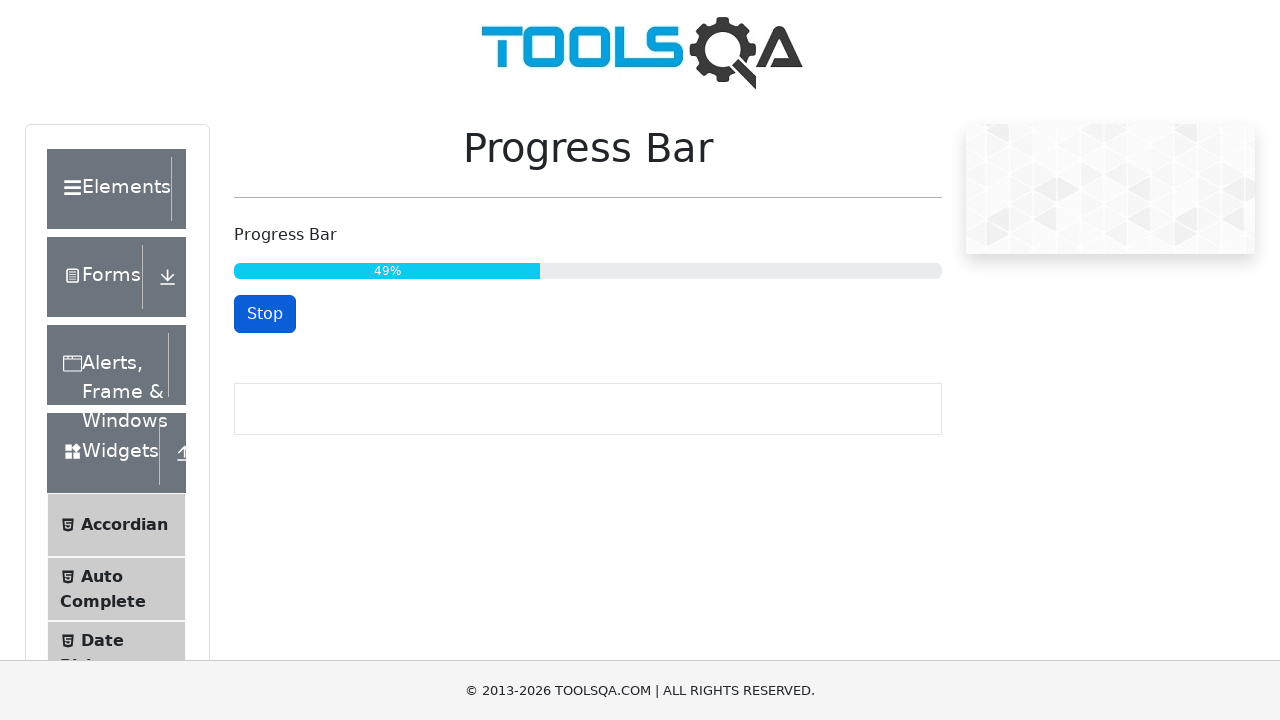

Clicked stop button to halt progress bar at (265, 314) on #startStopButton
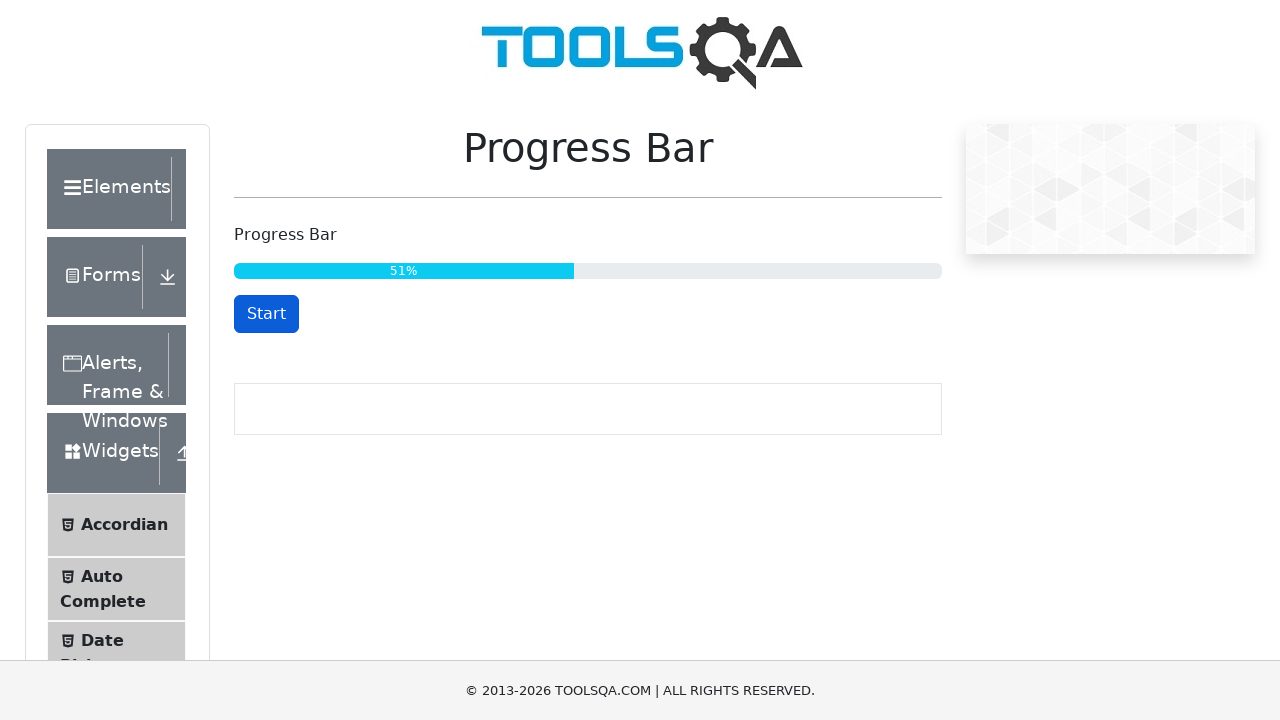

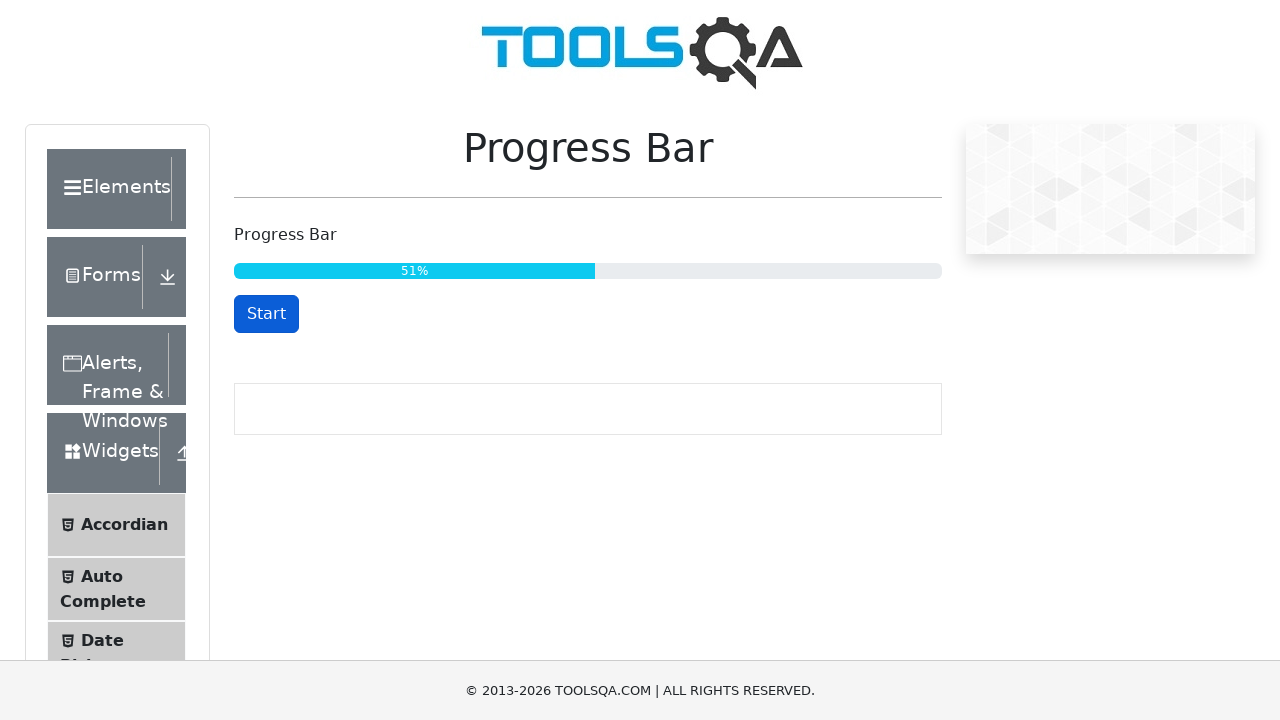